Tests JavaScript alert and confirm dialog handling by entering a name, triggering alerts, and accepting/dismissing them

Starting URL: https://rahulshettyacademy.com/AutomationPractice/

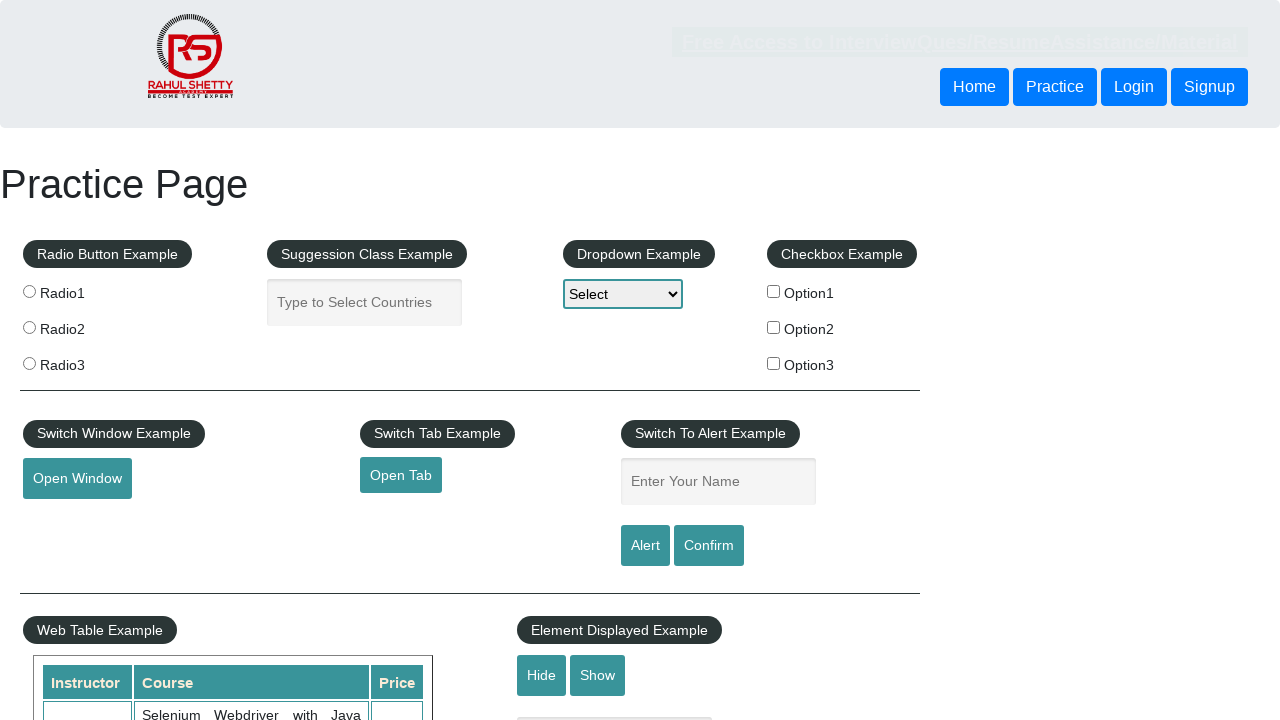

Filled name field with 'naveen' for alert demo on #name
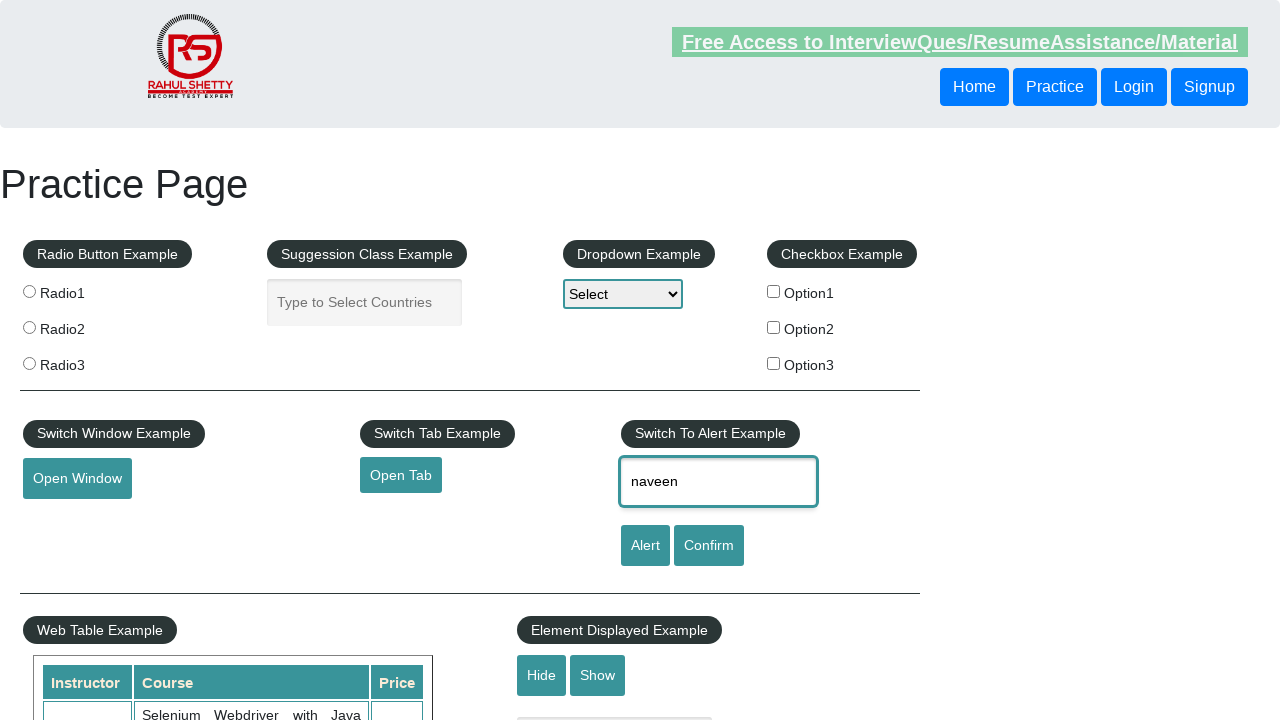

Set up dialog handler to dismiss alerts
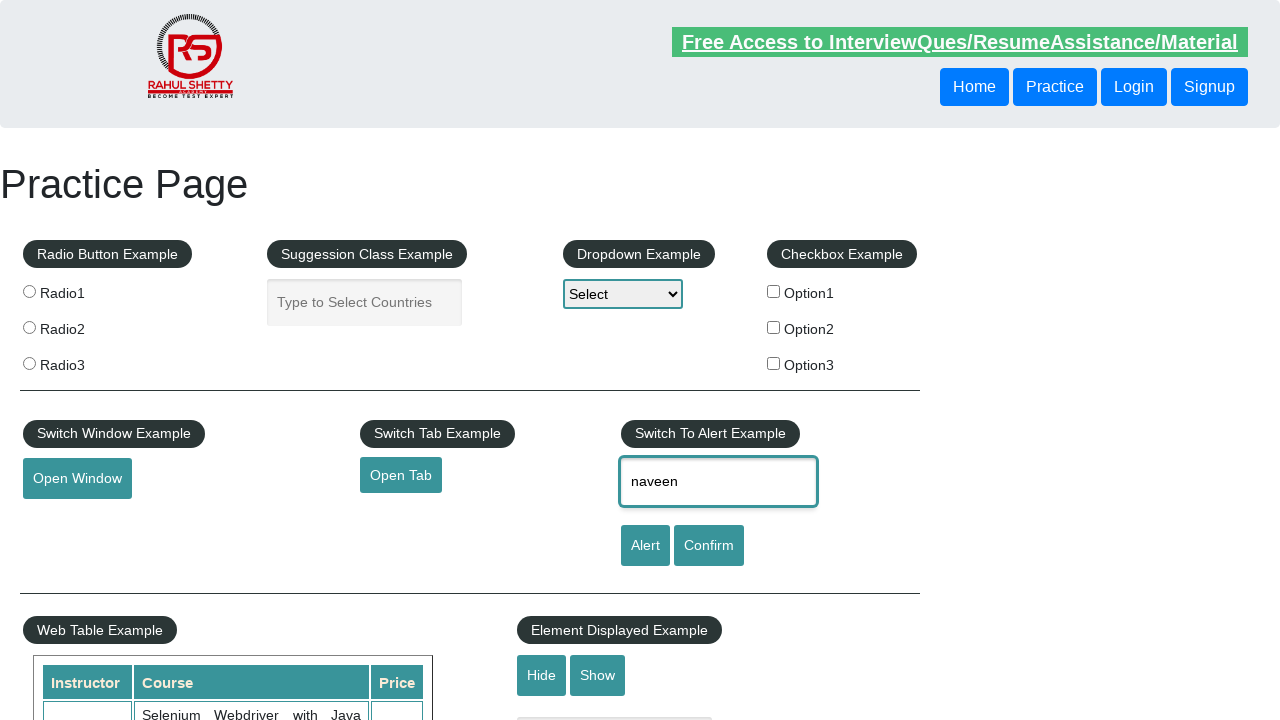

Clicked alert button and dismissed the JavaScript alert at (645, 546) on #alertbtn
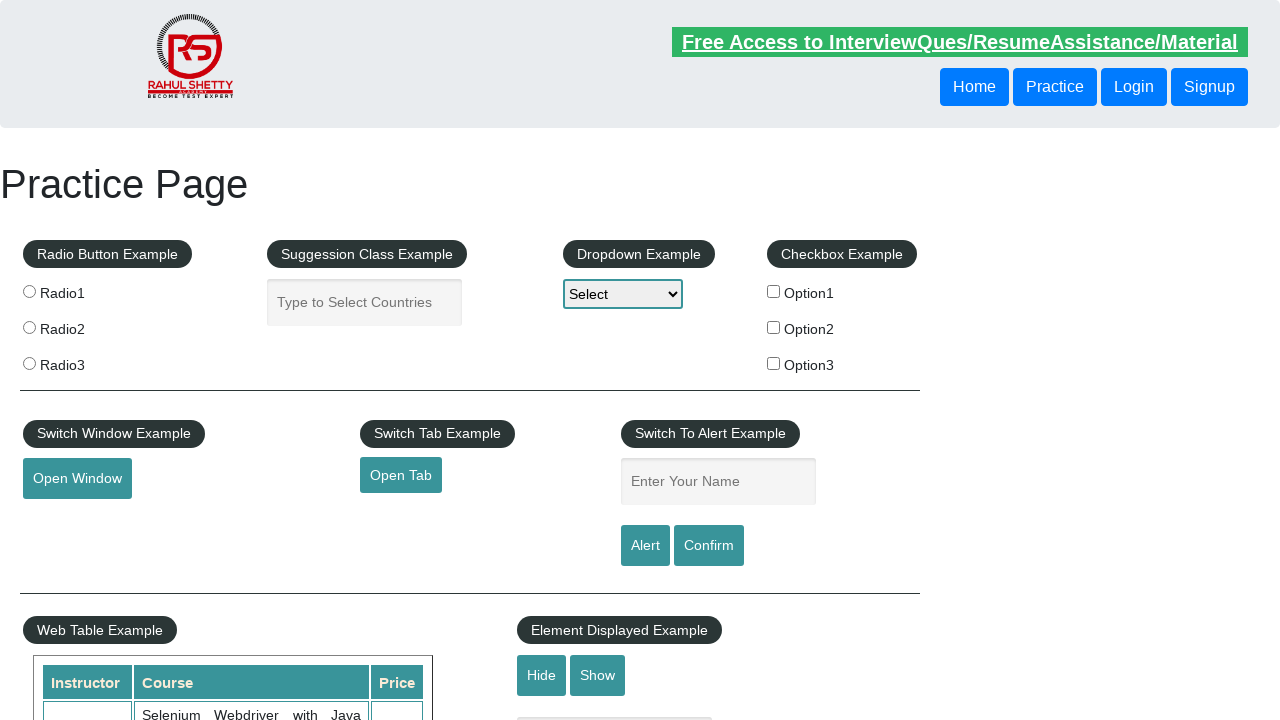

Filled name field with 'naveen' for confirm demo on #name
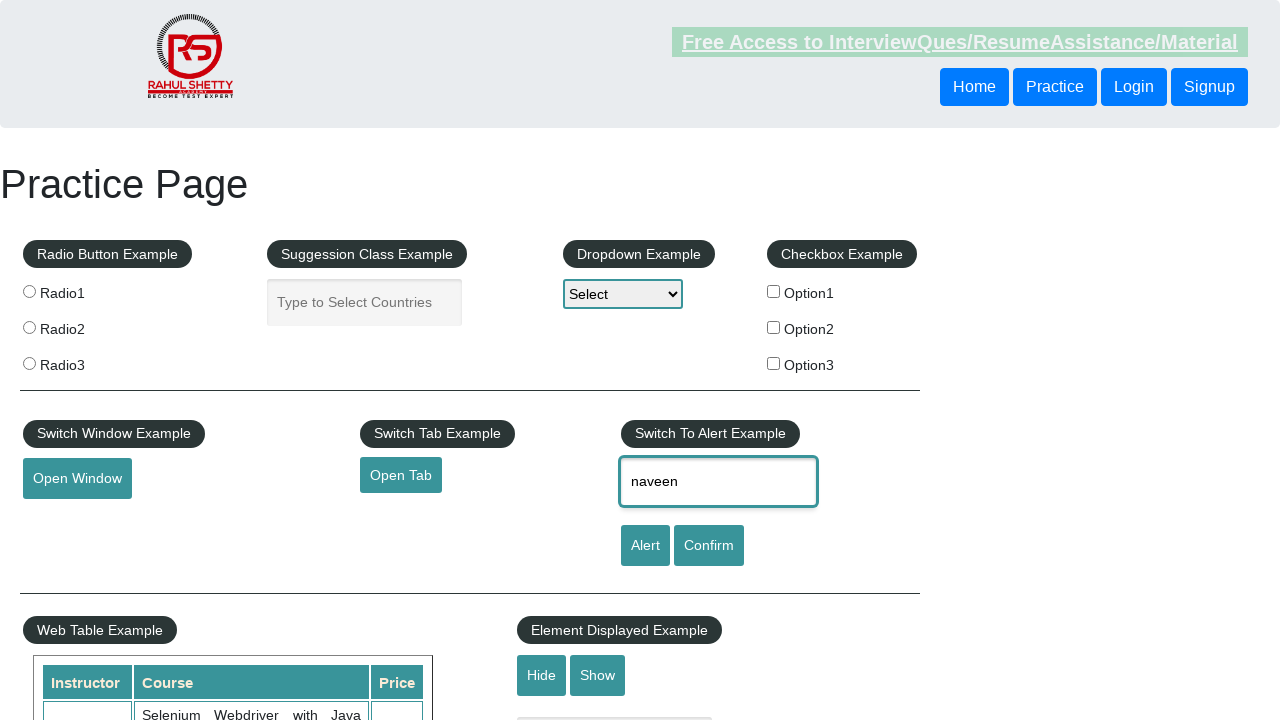

Set up dialog handler to accept confirm dialogs
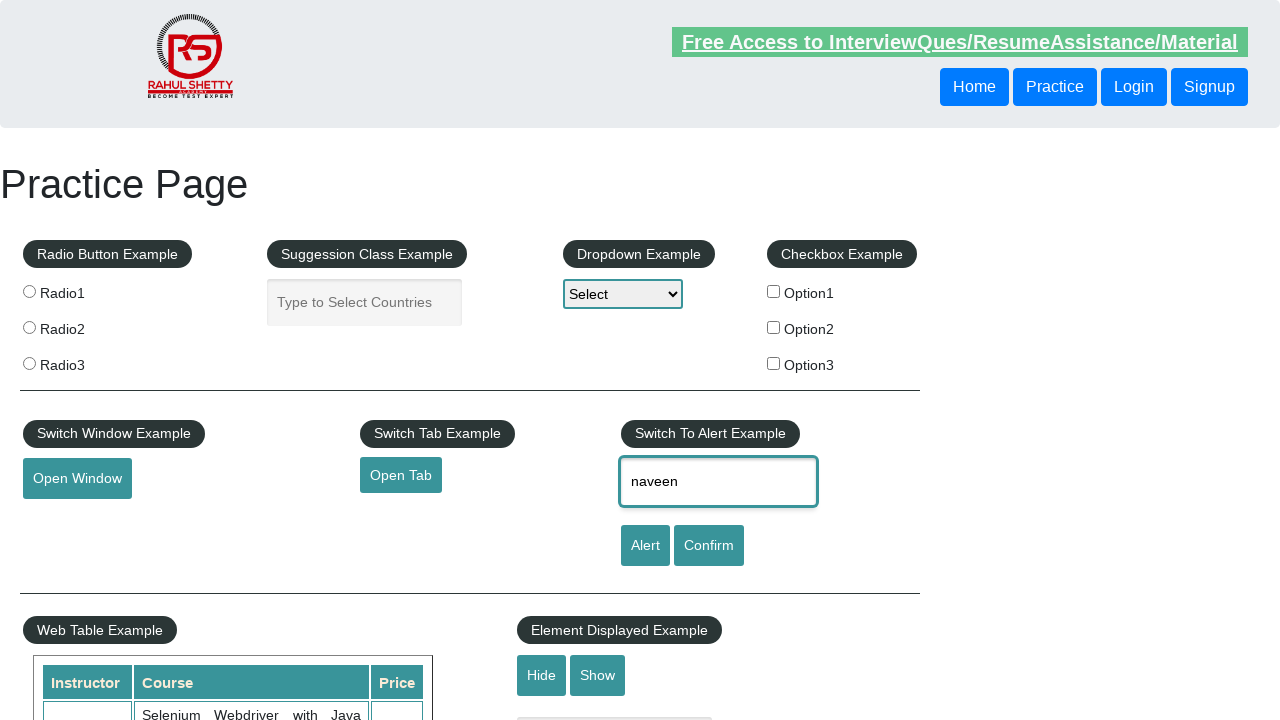

Clicked confirm button and accepted the JavaScript confirm dialog at (709, 546) on #confirmbtn
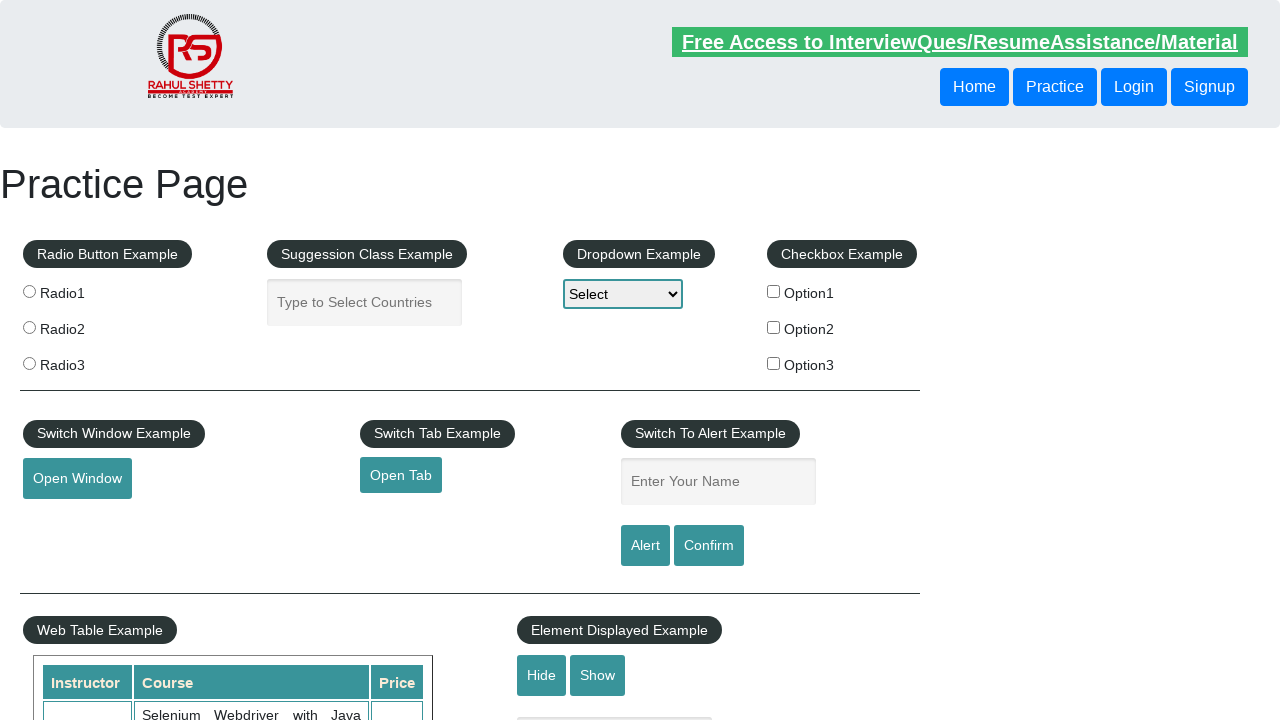

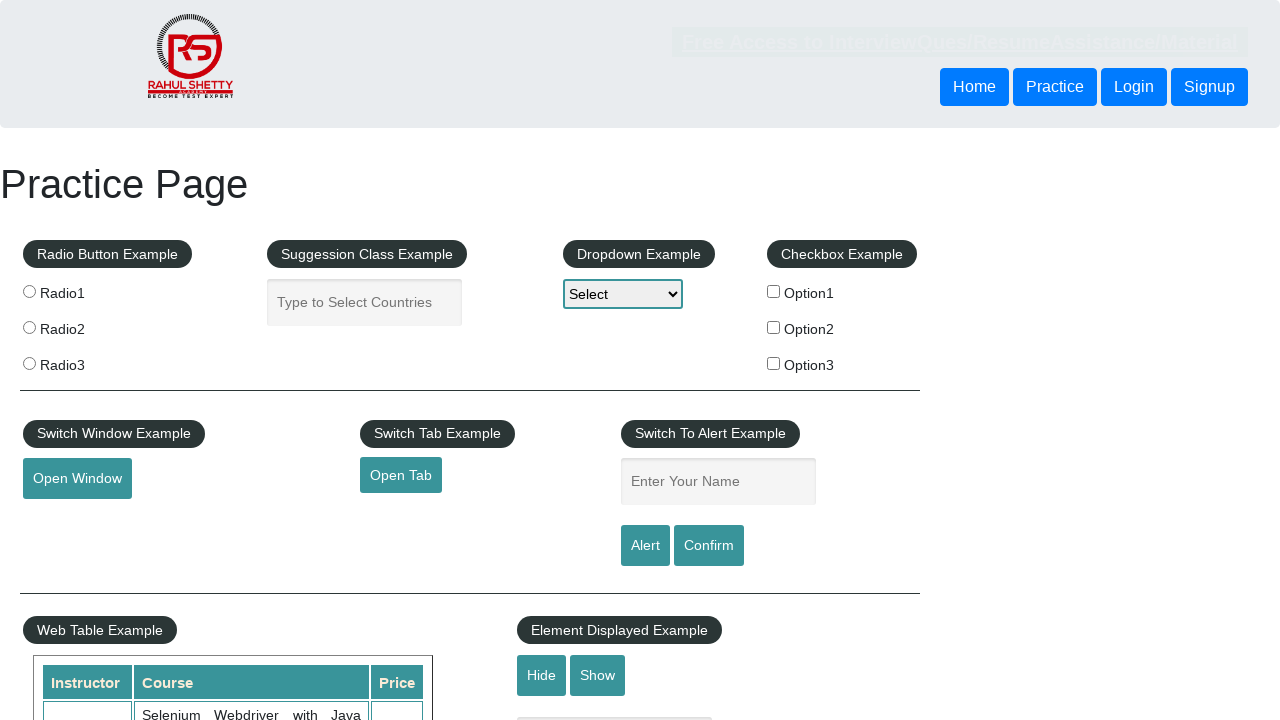